Tests right-click context menu functionality by performing a context click on a designated area, verifying the alert message, then clicking a link to open a new tab and verifying the content on the new page.

Starting URL: https://the-internet.herokuapp.com/context_menu

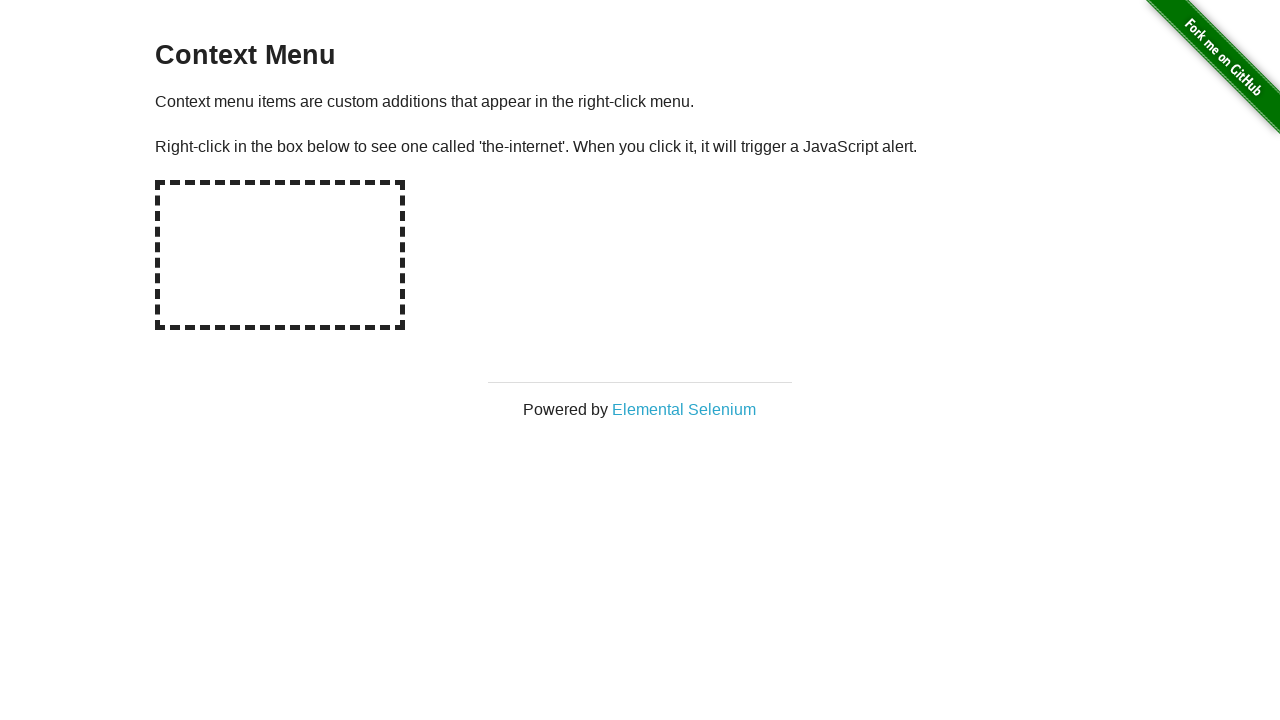

Right-clicked on the hot-spot area at (280, 255) on #hot-spot
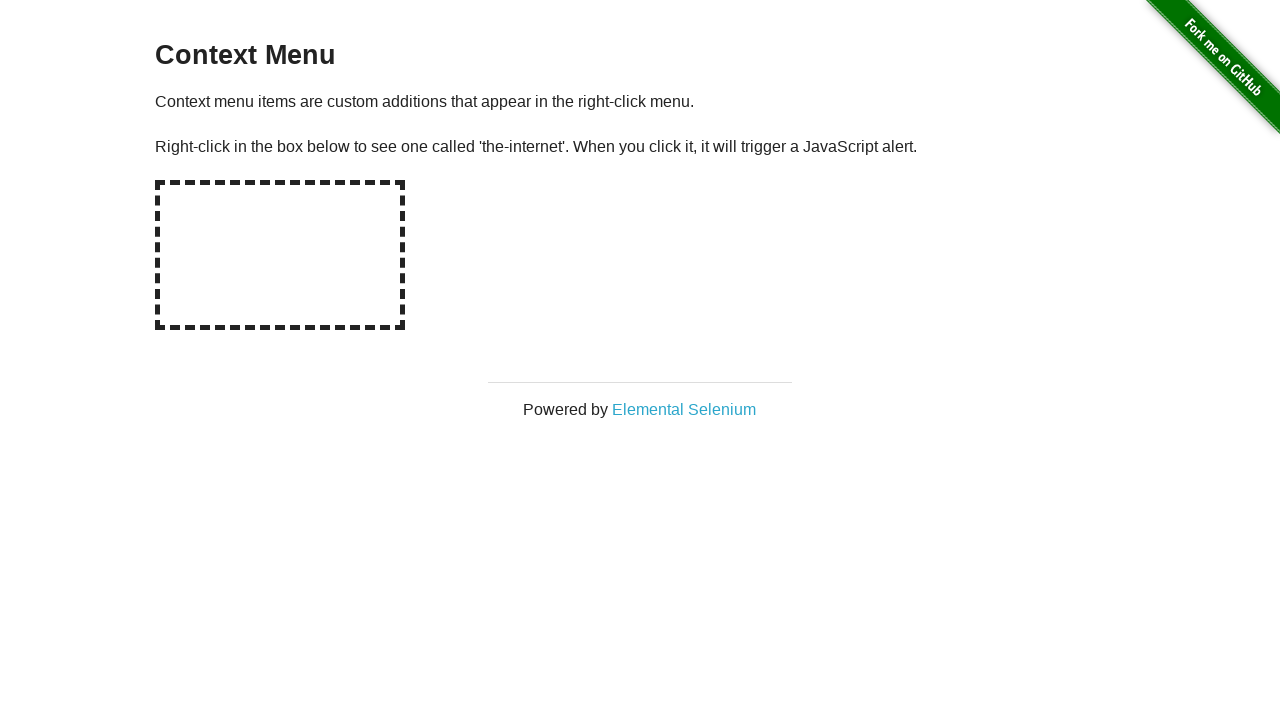

Right-clicked on hot-spot again to trigger dialog with handler set at (280, 255) on #hot-spot
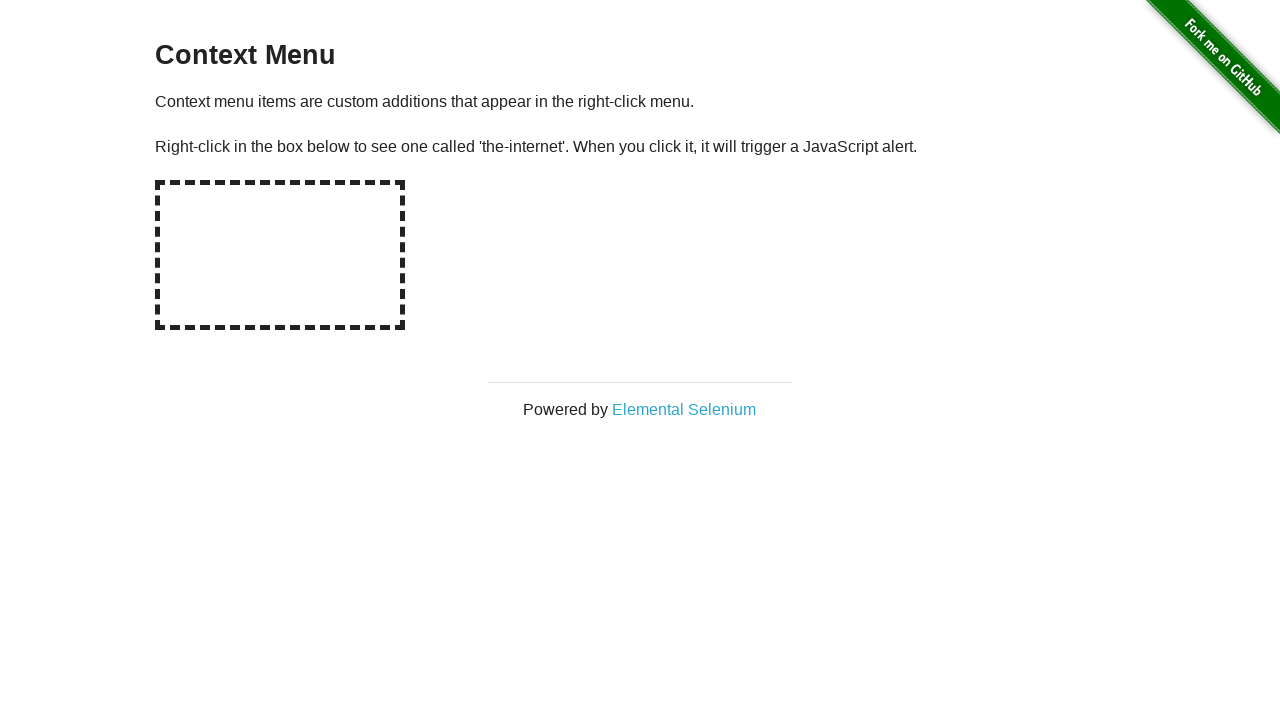

Waited for dialog to be handled
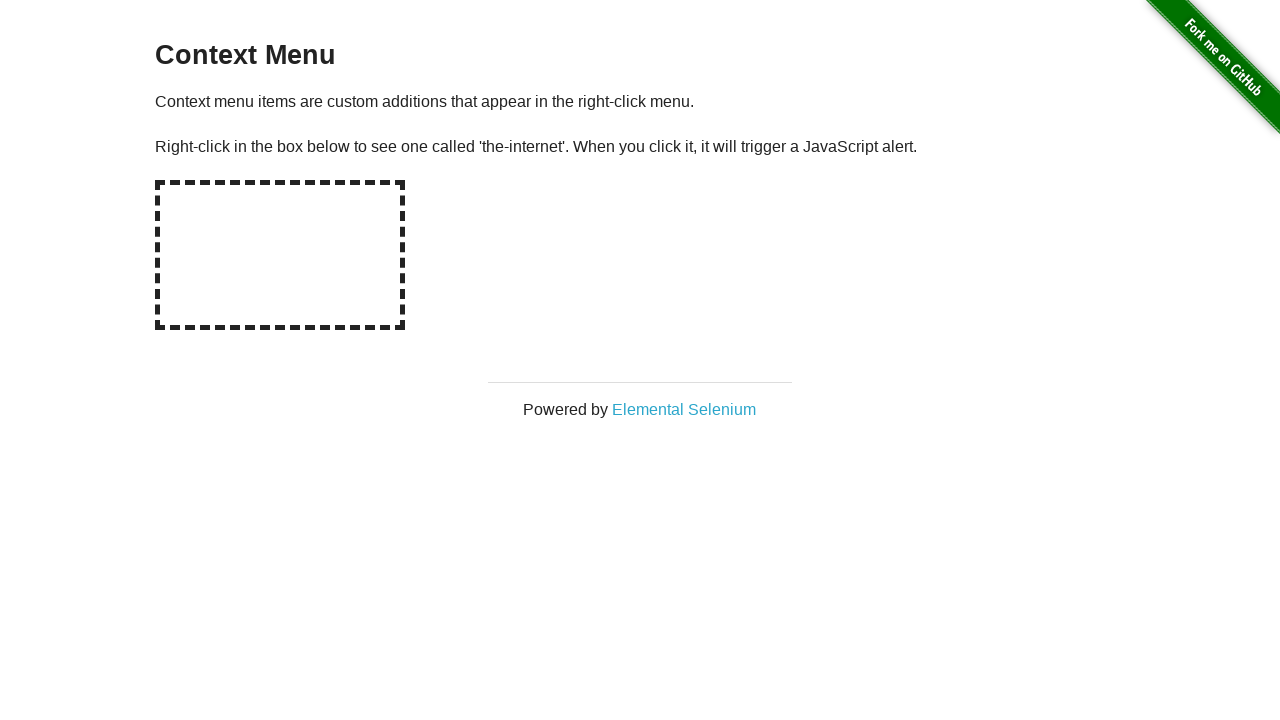

Clicked on 'Elemental Selenium' link to open new tab at (684, 409) on xpath=//*[text()='Elemental Selenium']
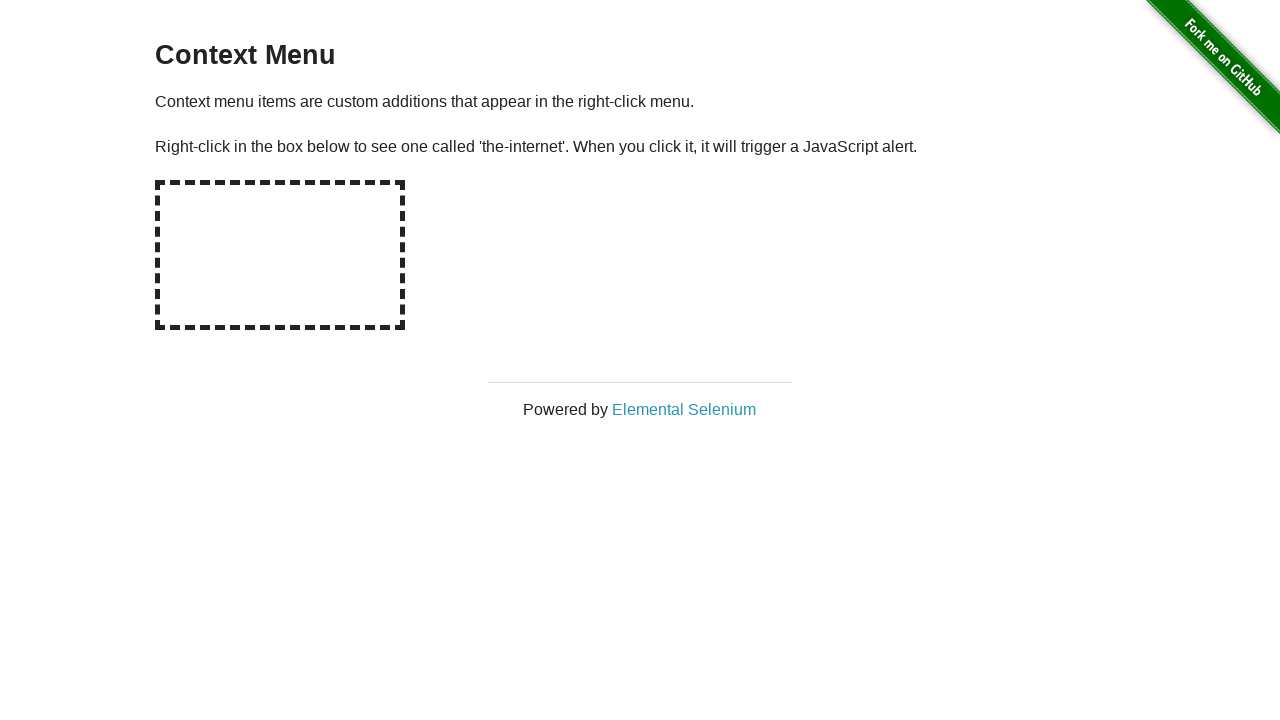

New page loaded and ready
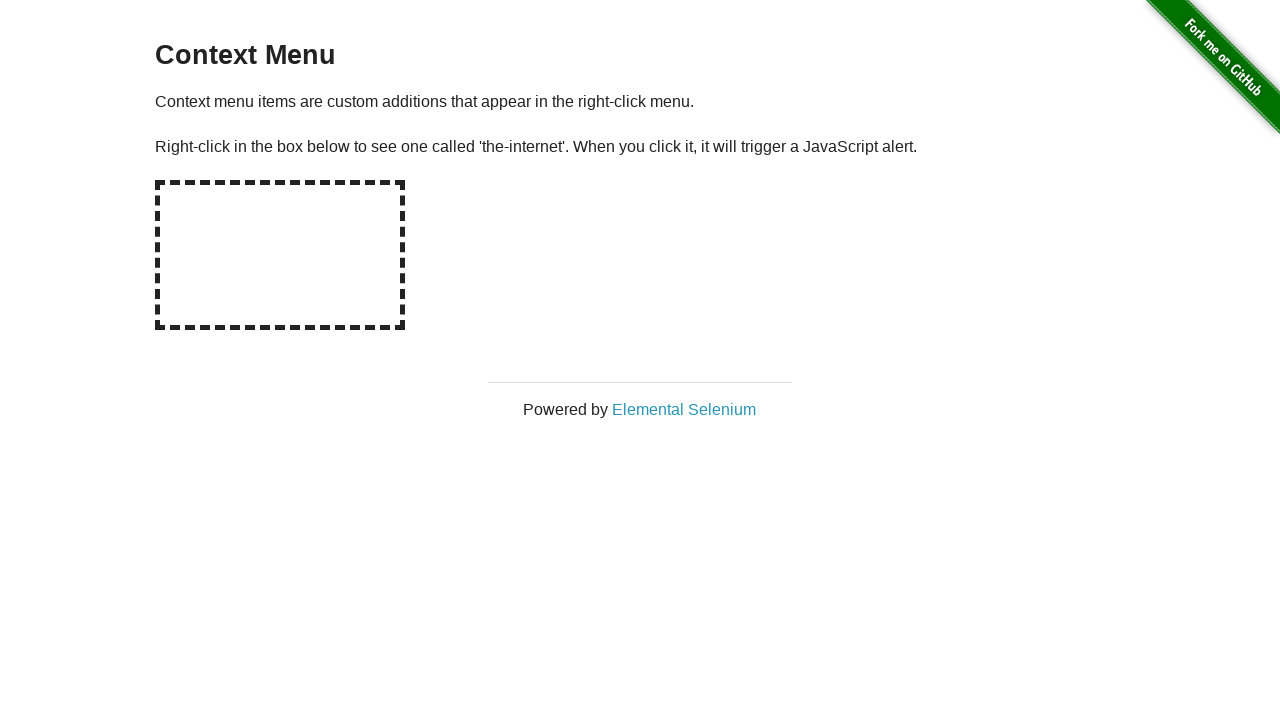

Retrieved h1 text from new page
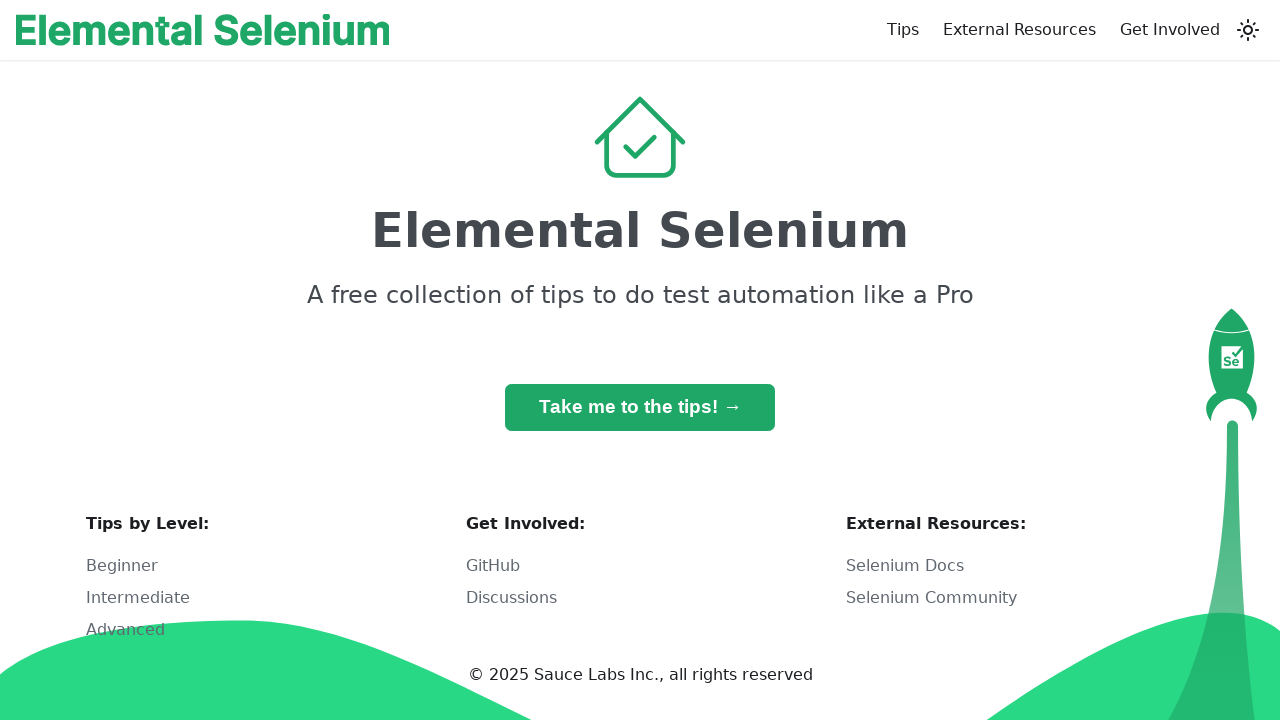

Verified h1 text contains 'Make sure your code lands' or h1 is visible
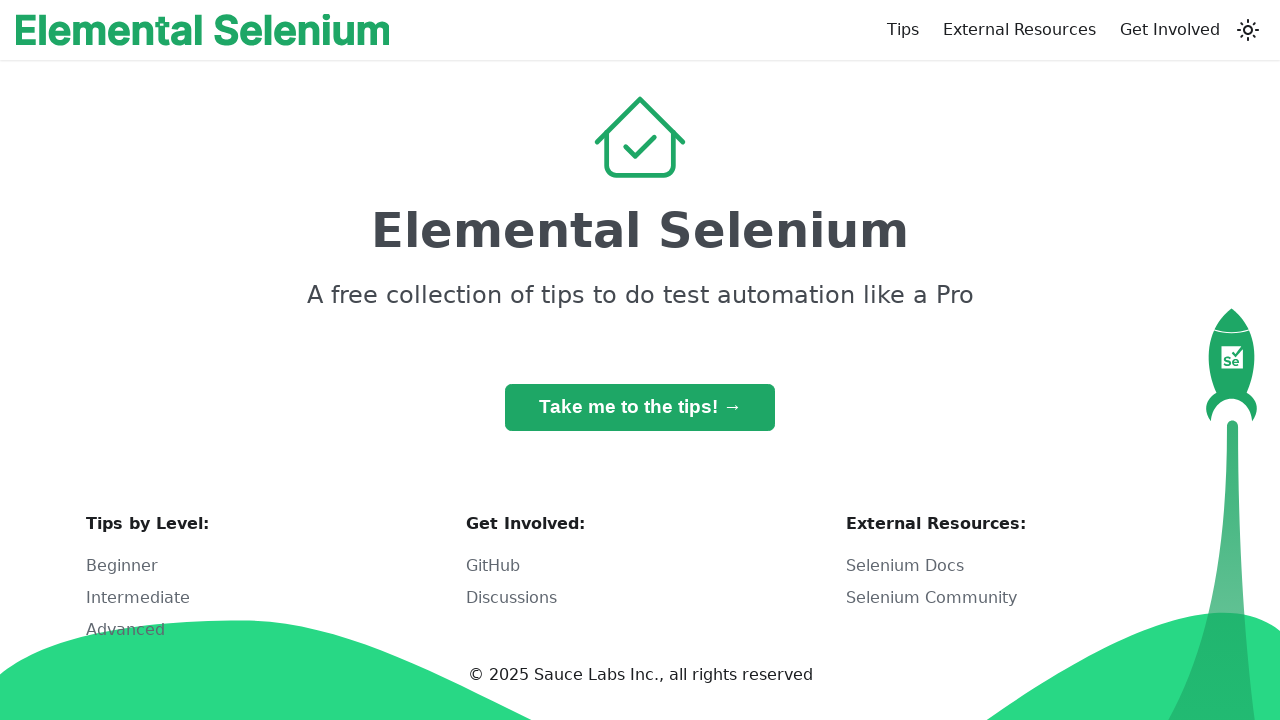

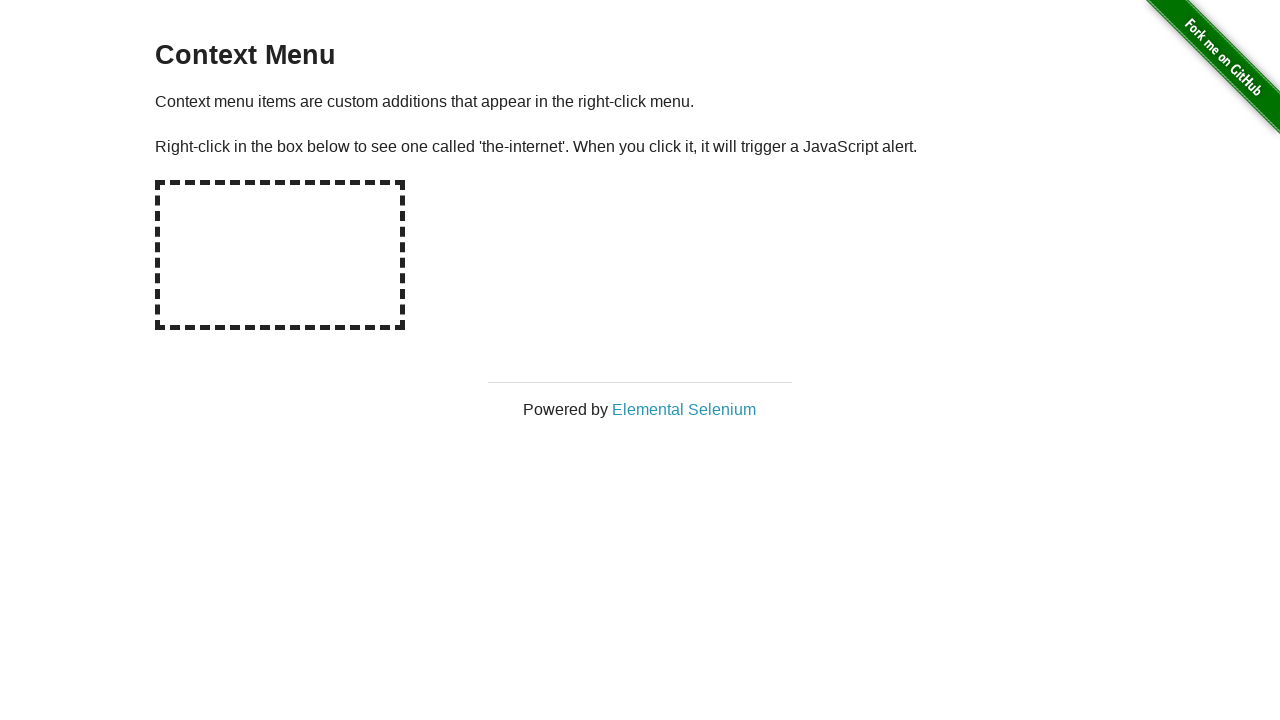